Tests horizontal scrolling functionality on a webpage by scrolling to the right (5000 pixels horizontally) and then refreshing the page using JavaScript execution.

Starting URL: https://www.kwokyinmak.com/

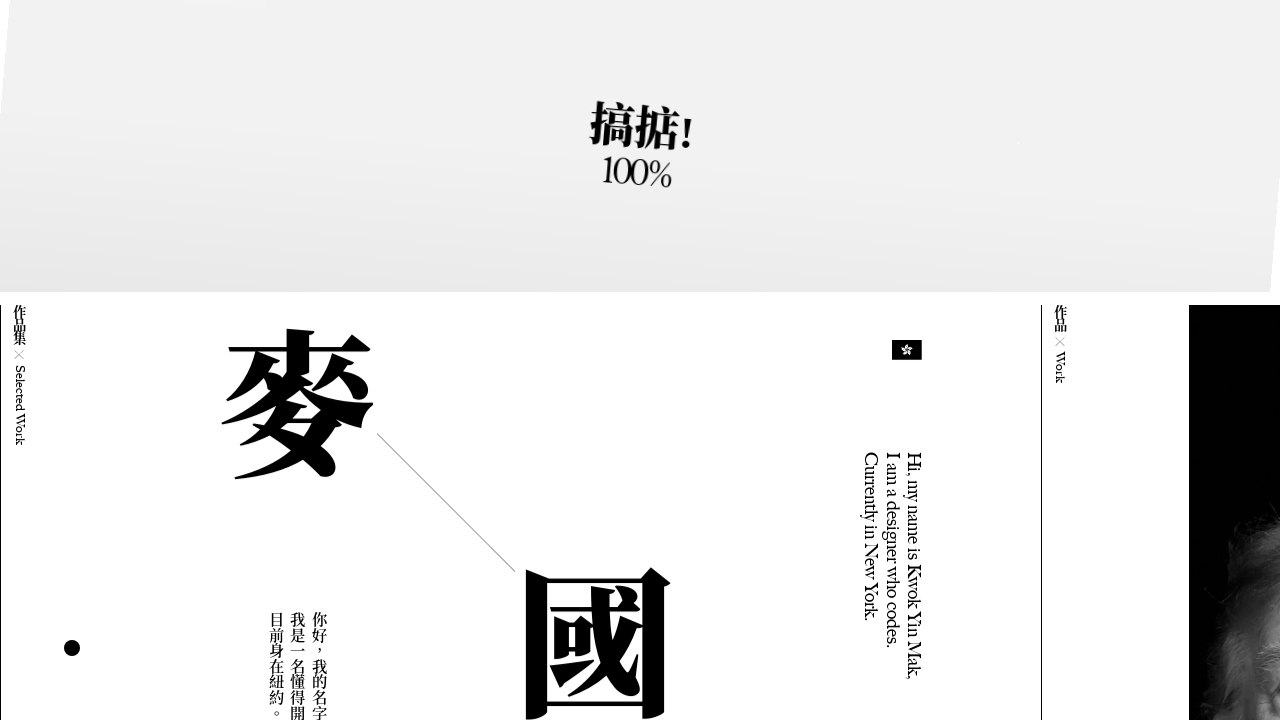

Waited for page to reach networkidle load state
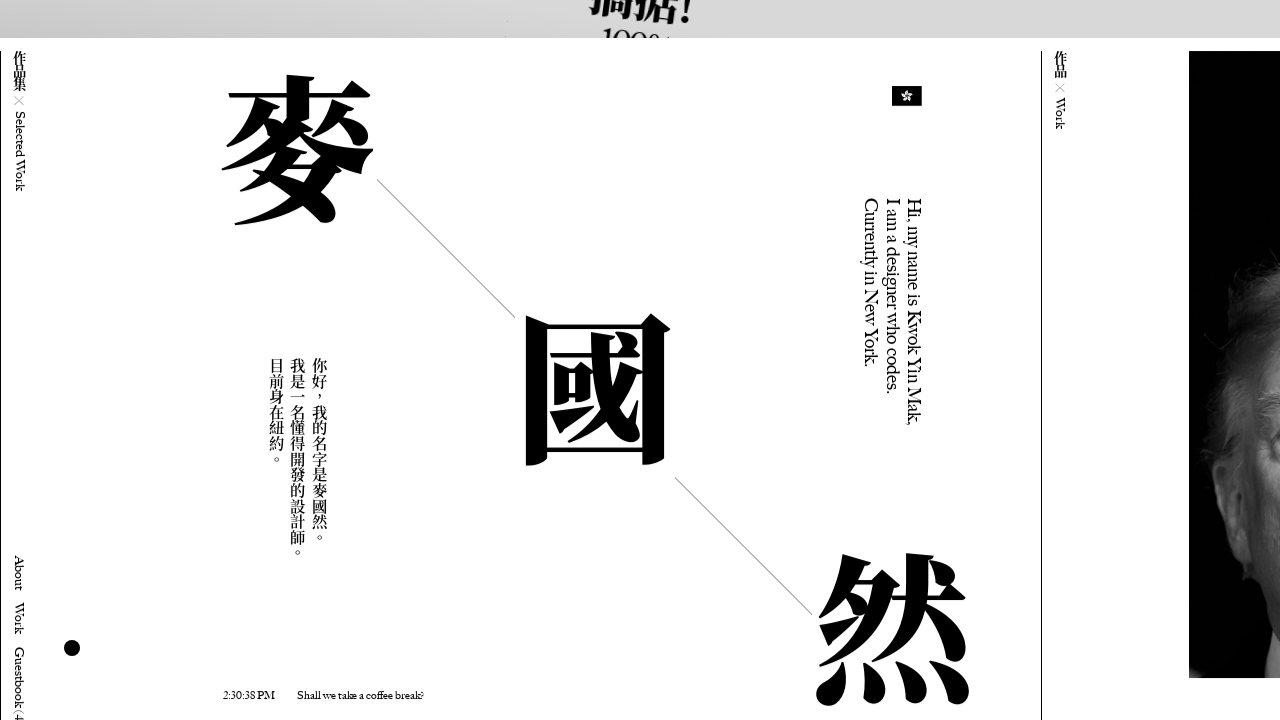

Scrolled horizontally 5000 pixels to the right
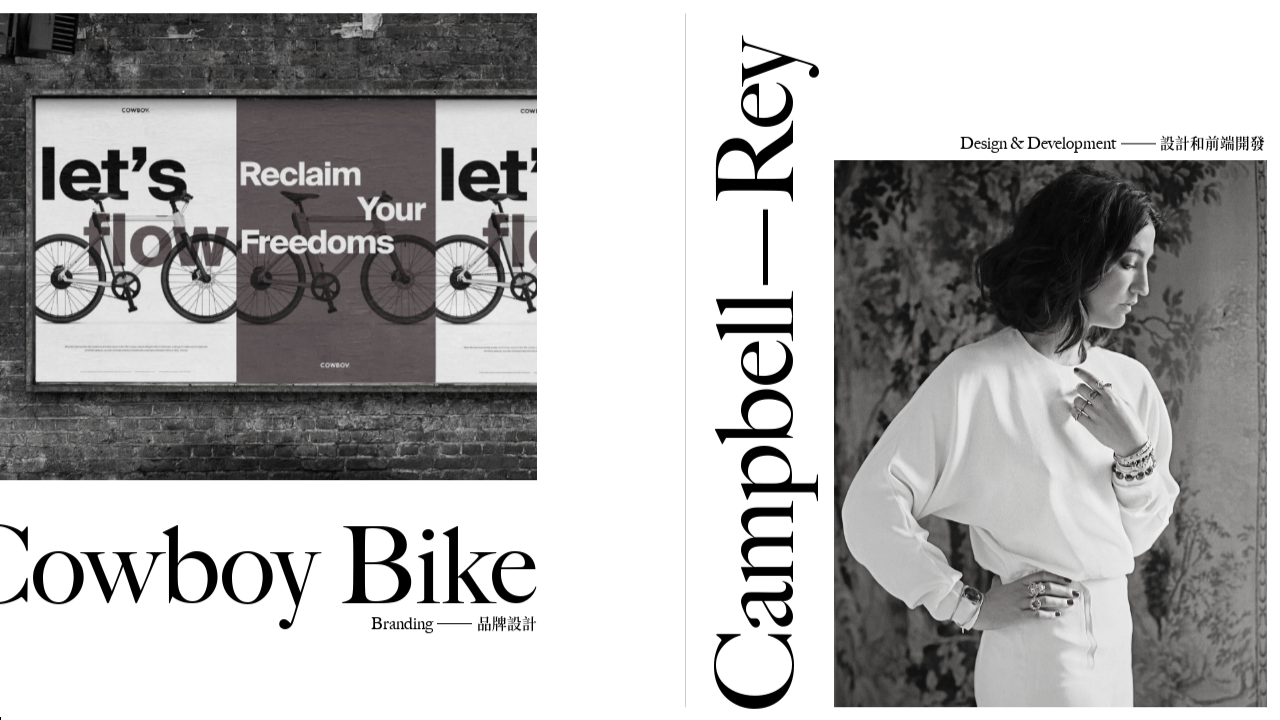

Refreshed the page using history.go(0)
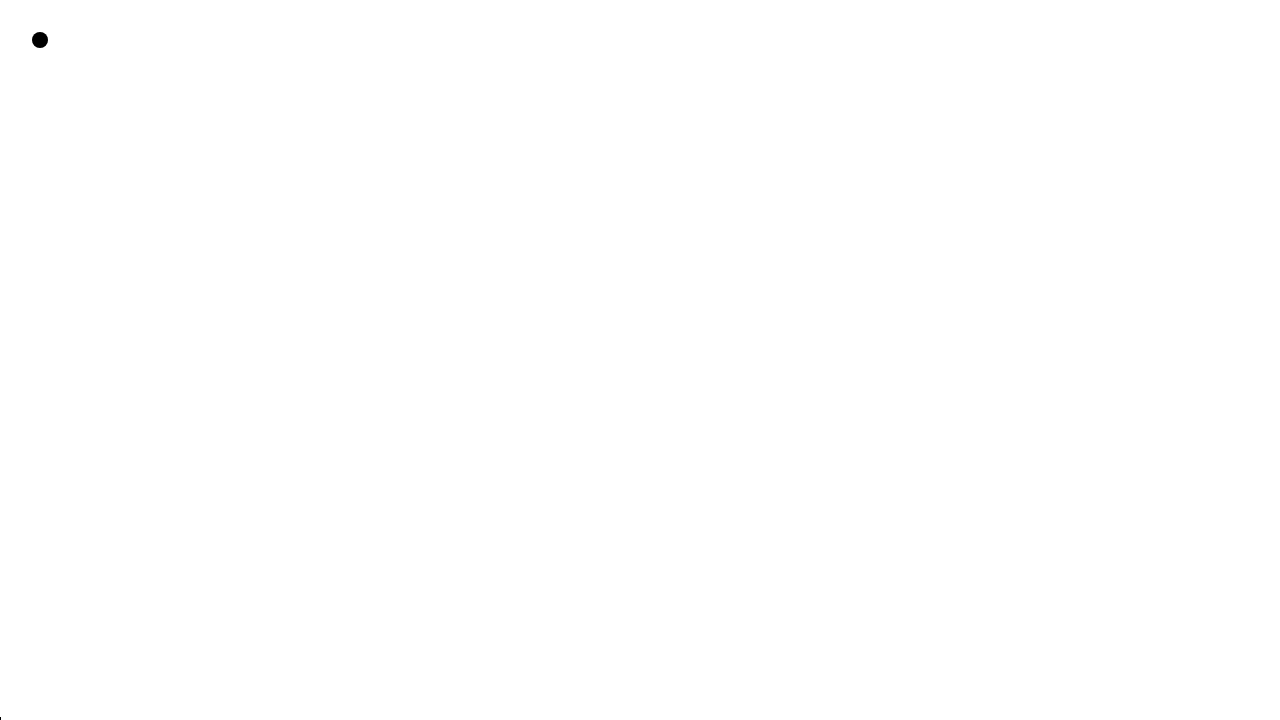

Waited for page to reach load state after refresh
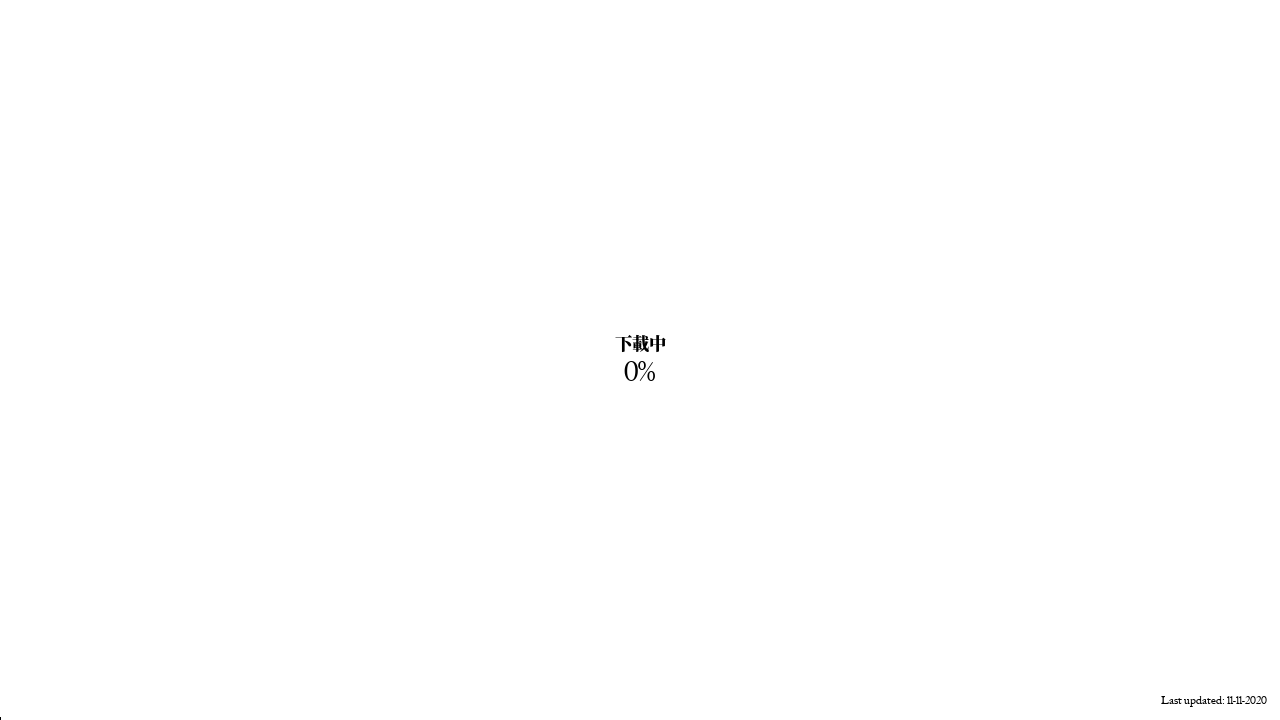

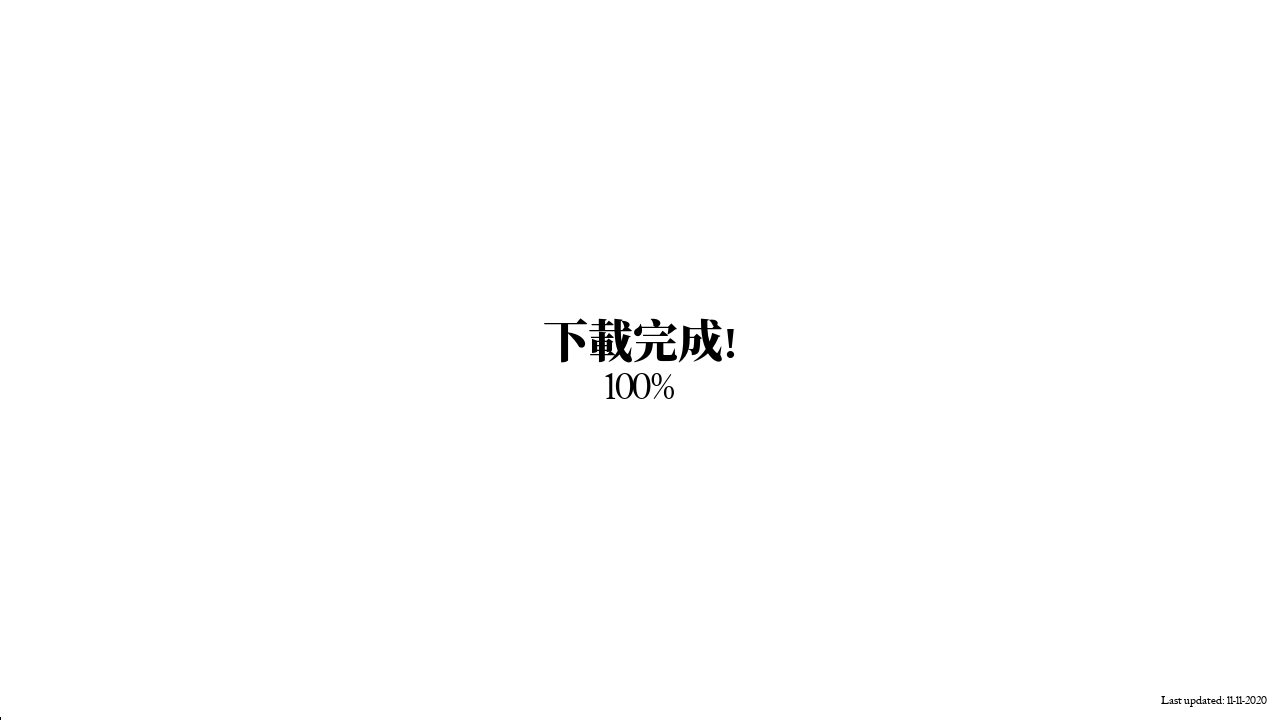